Navigates to W3Schools website and manipulates browser window position and size

Starting URL: https://www.w3schools.com/

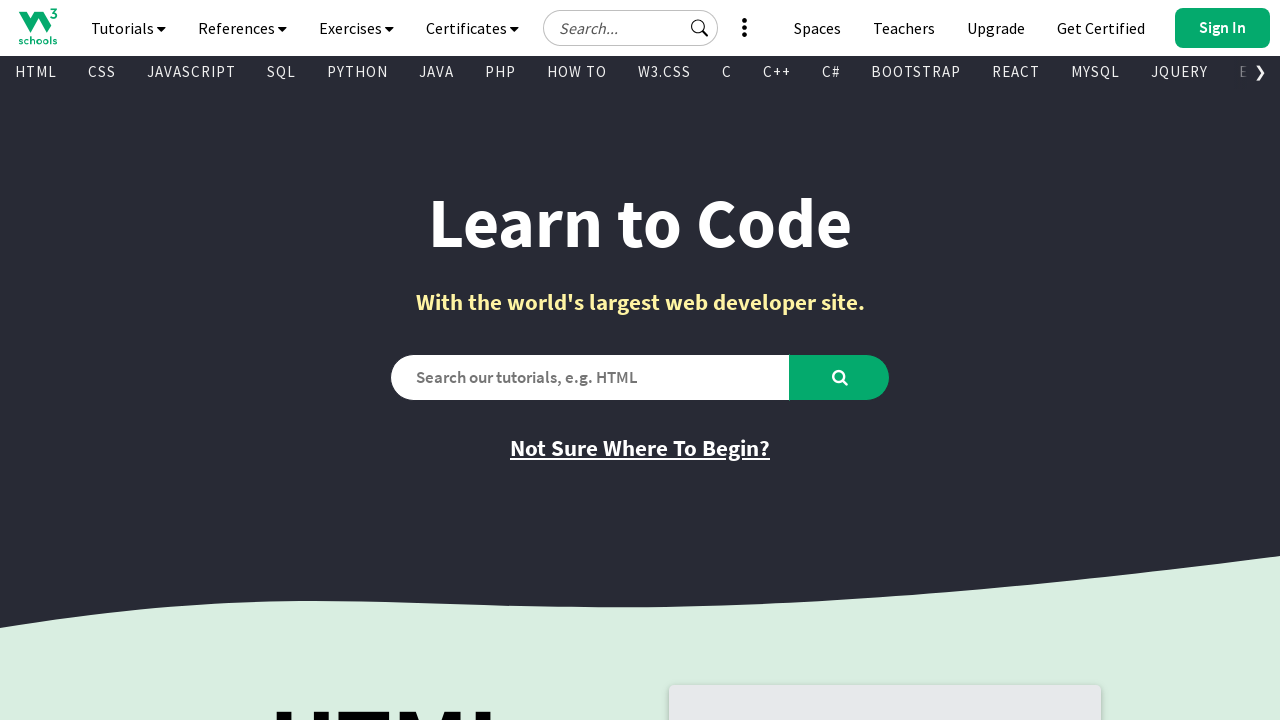

Retrieved current window position using JavaScript evaluation
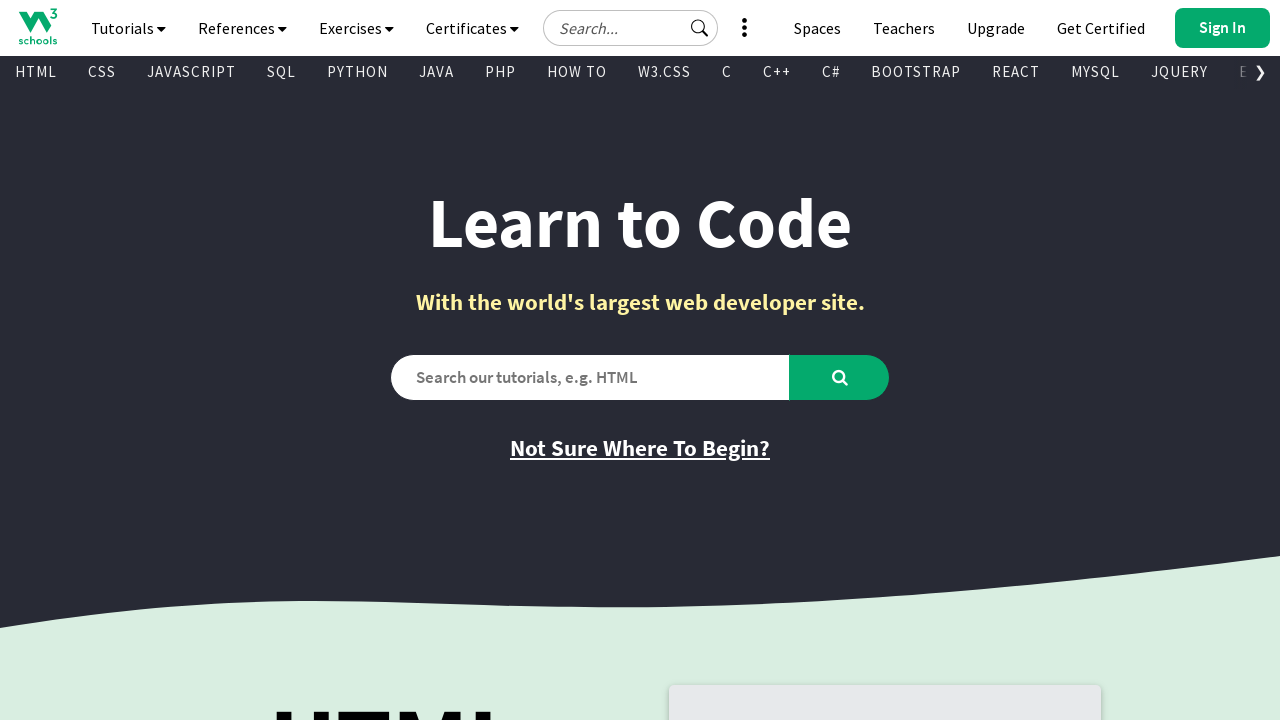

Retrieved current viewport size
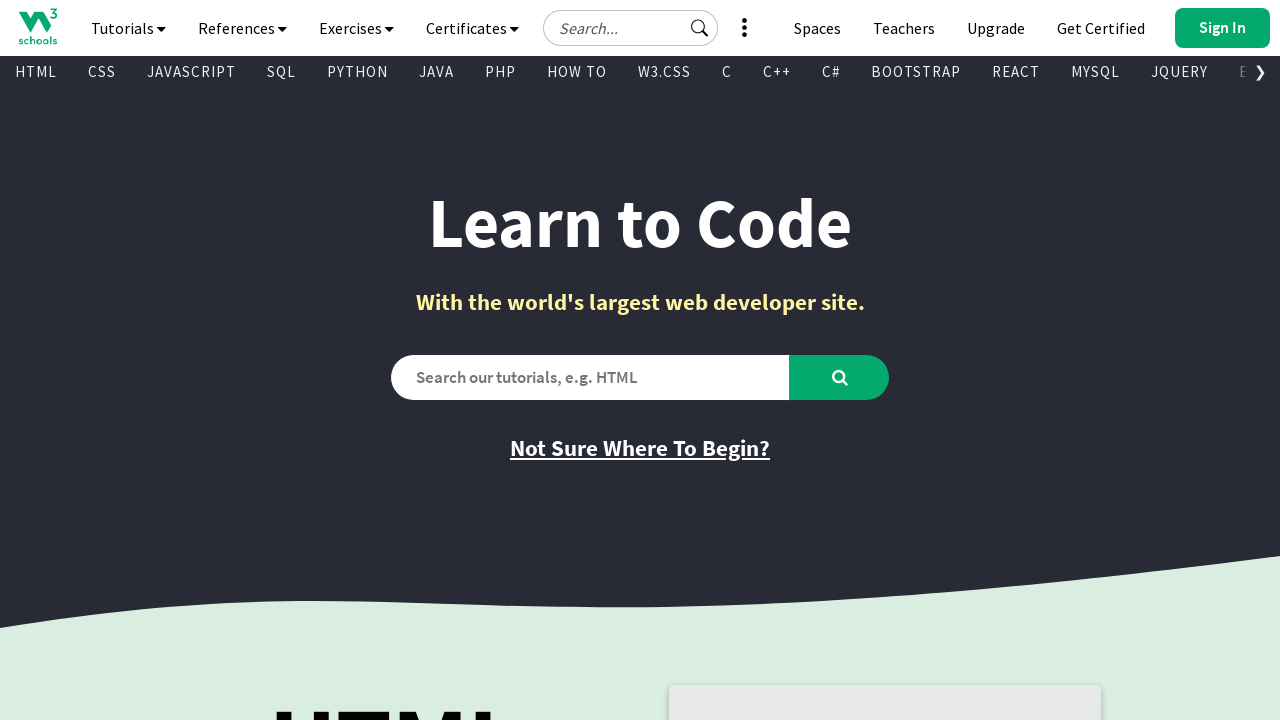

Set new viewport size to 1300x400 pixels
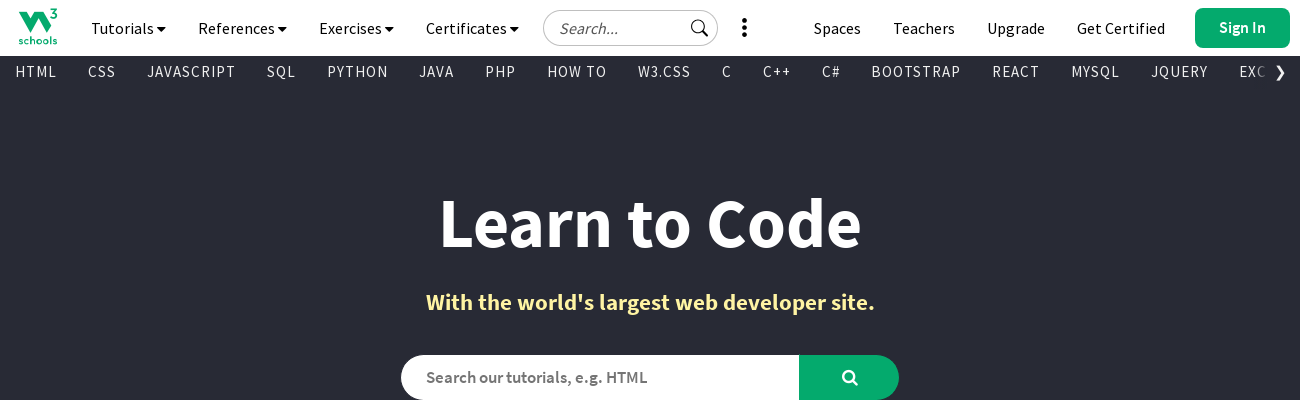

Verified new viewport size after resize
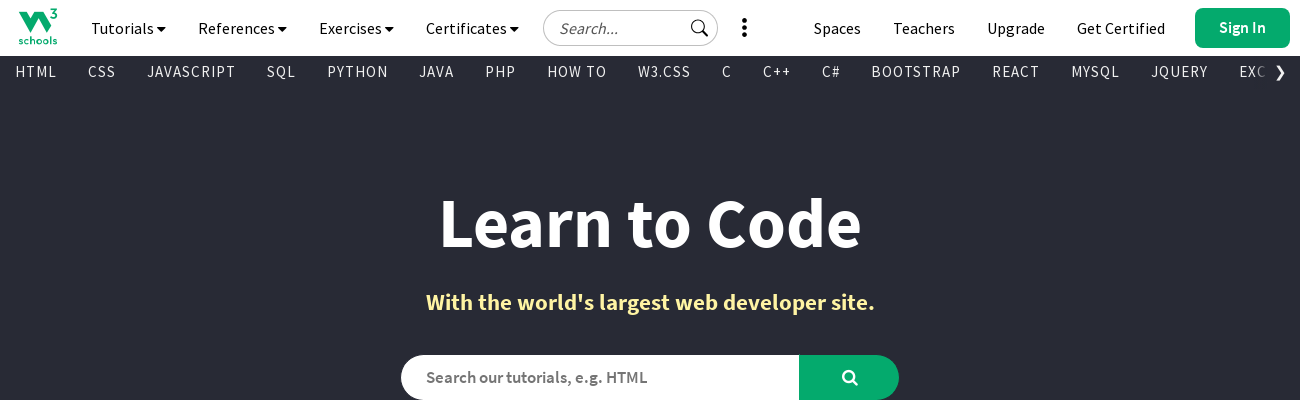

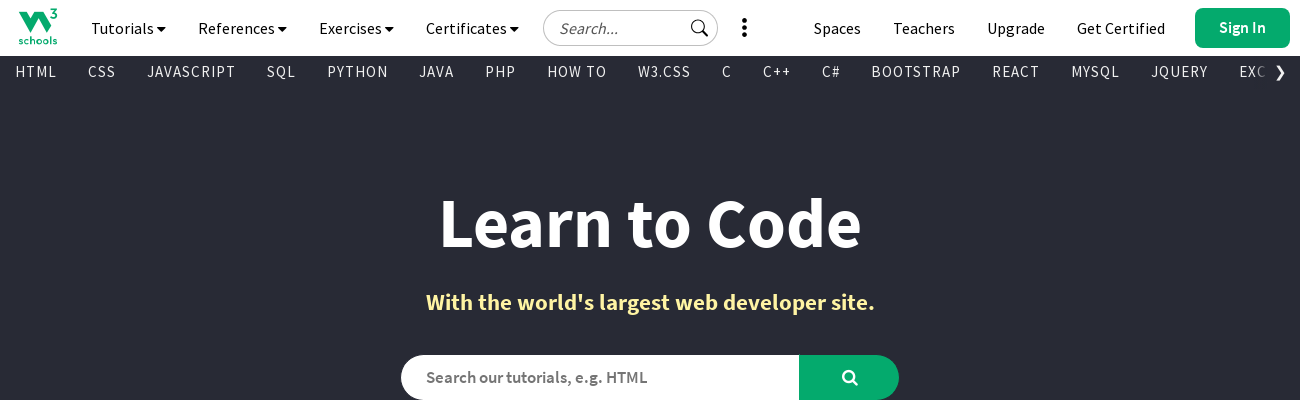